Tests jQuery UI custom dropdown by clicking to open it and selecting a number value, then verifying the selection is displayed

Starting URL: http://jqueryui.com/resources/demos/selectmenu/default.html

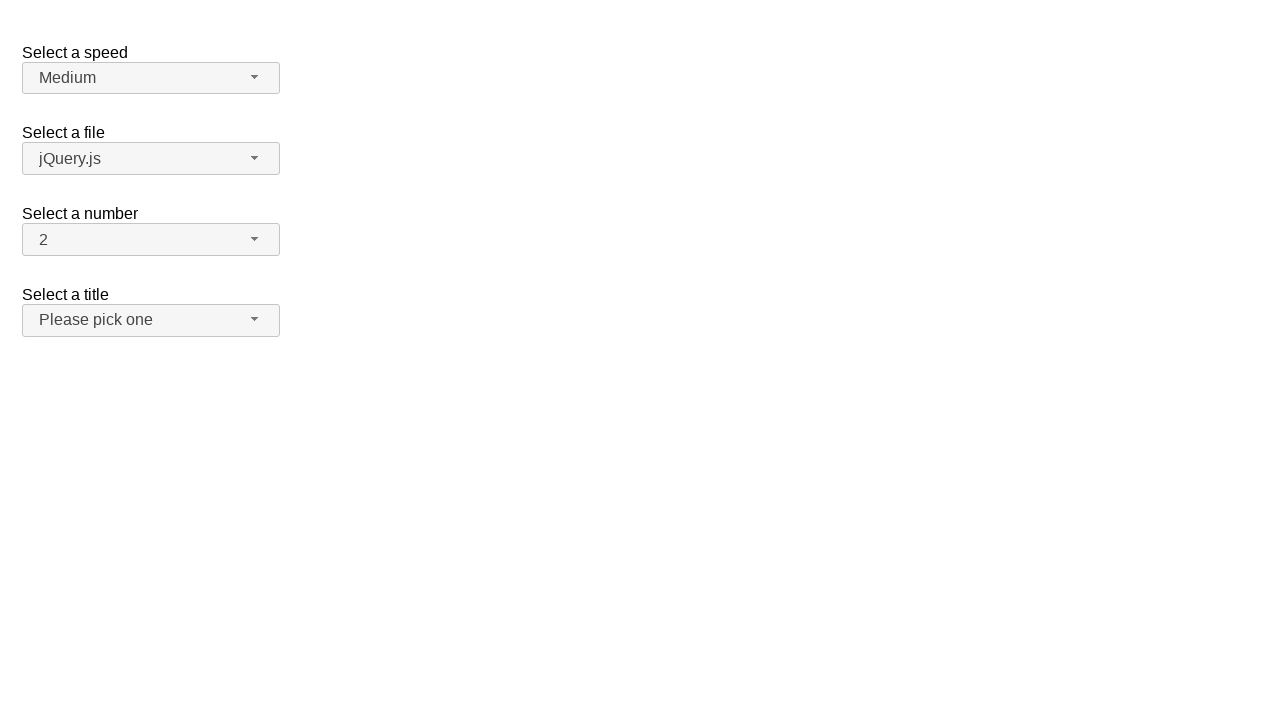

Clicked number dropdown button to open it at (151, 240) on span#number-button
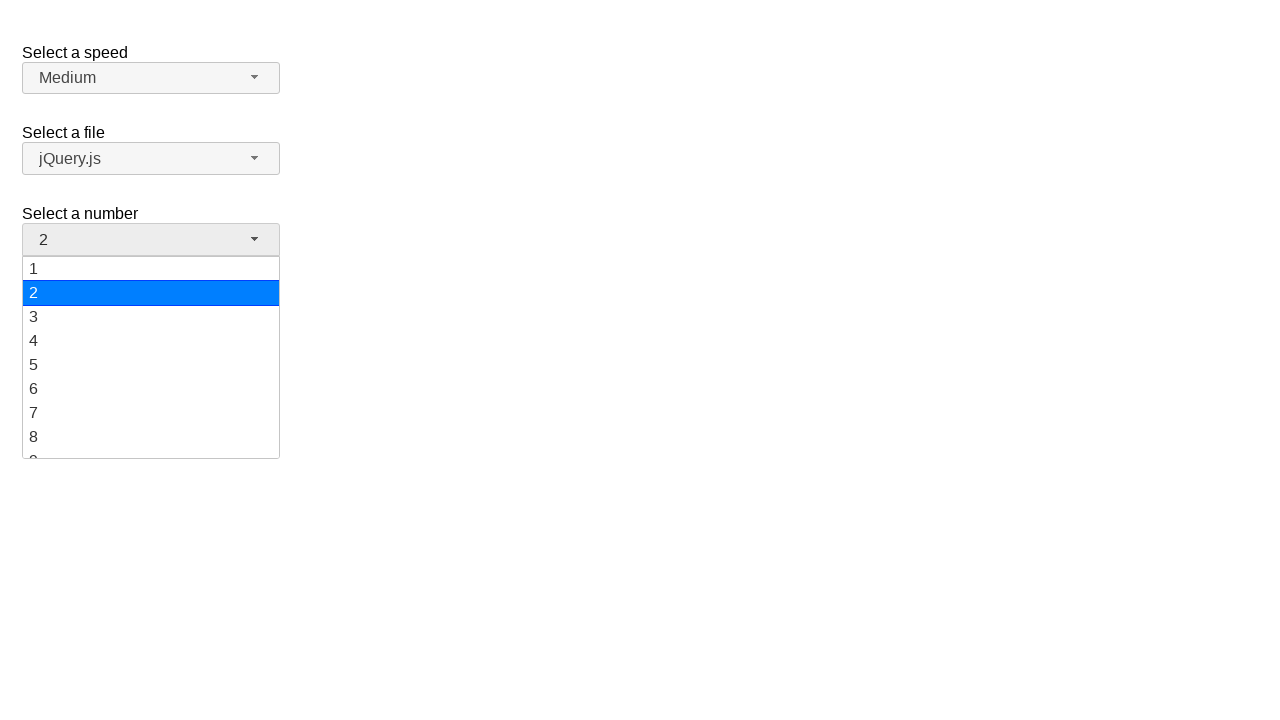

Dropdown menu items loaded and appeared
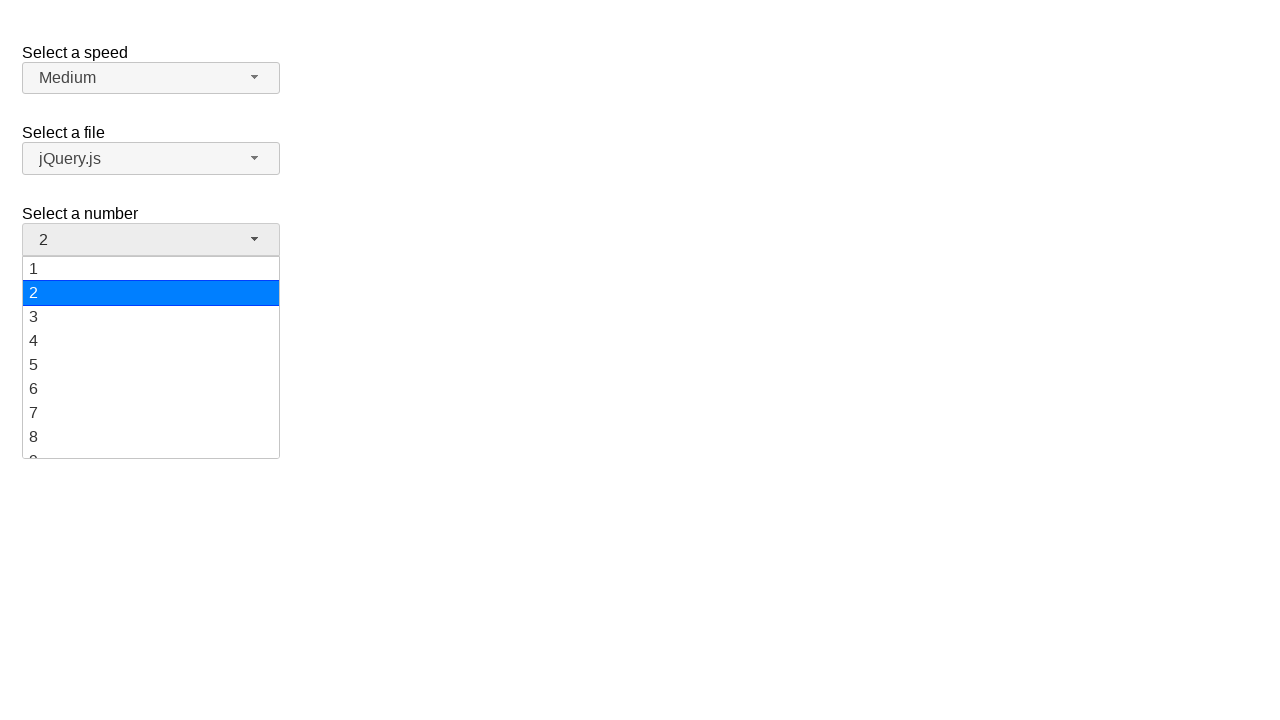

Selected '14' from the dropdown menu at (151, 357) on ul#number-menu li.ui-menu-item div:text('14')
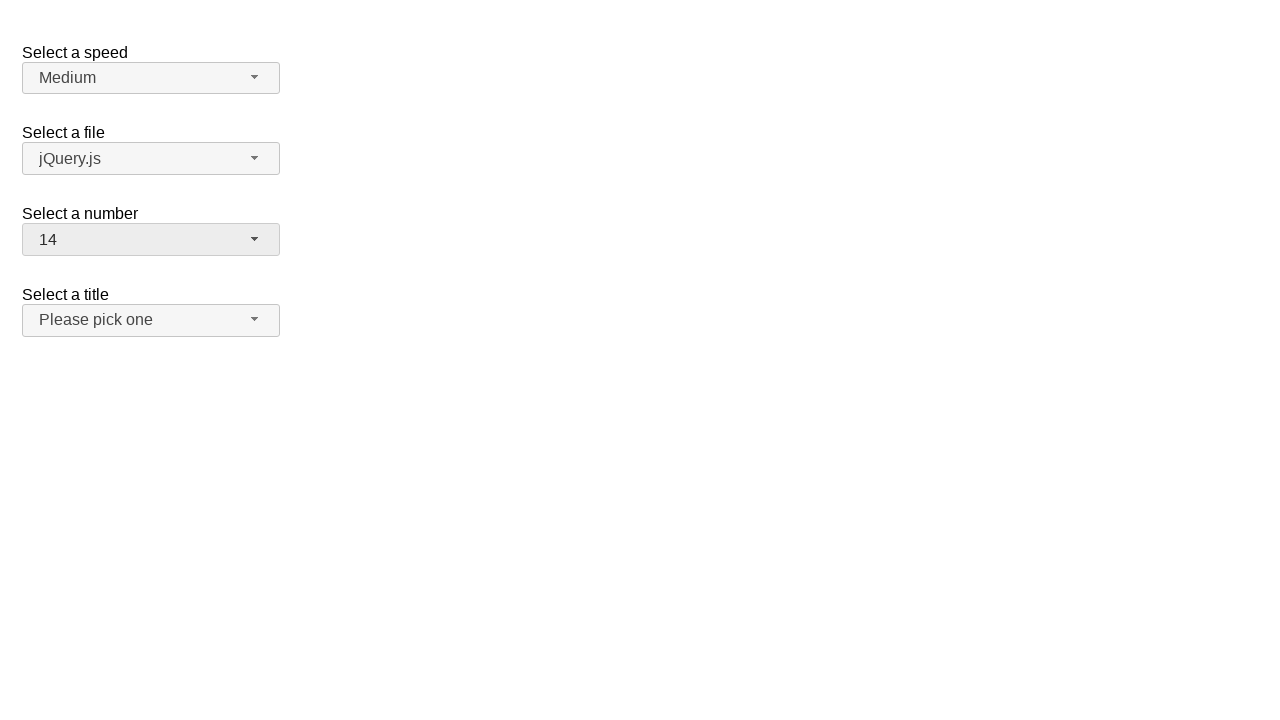

Verified that '14' is displayed as the selected value
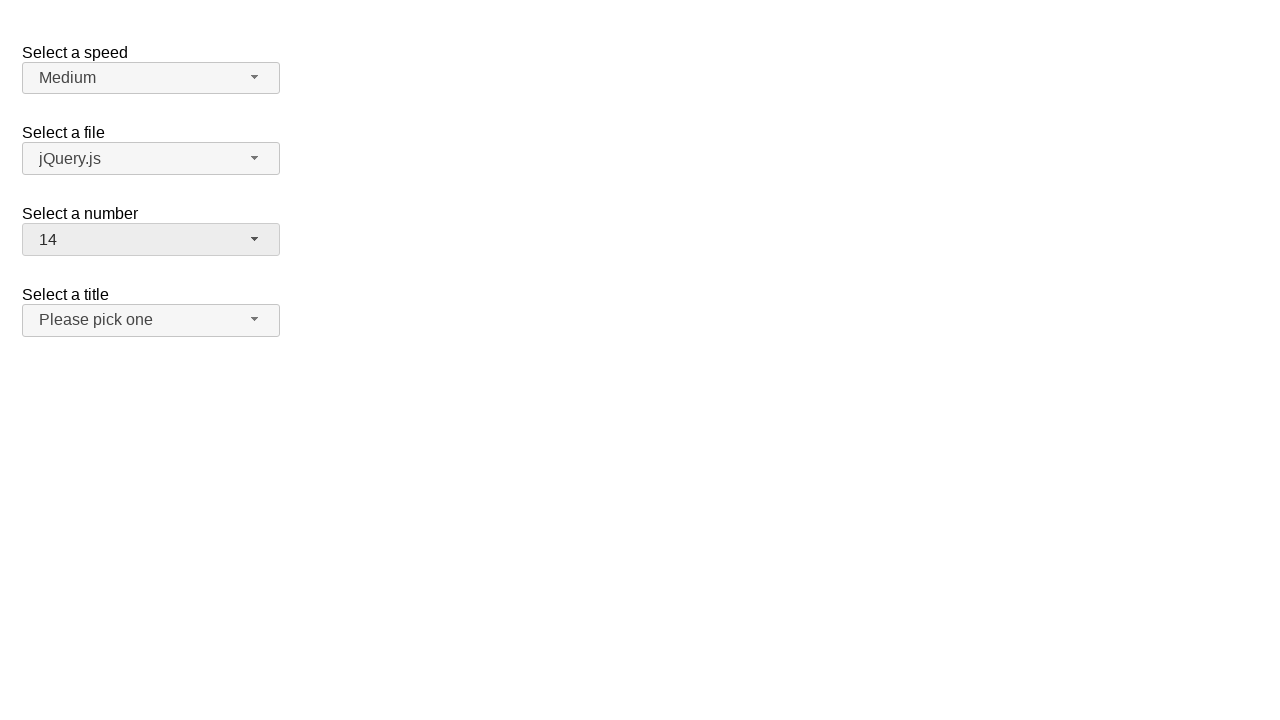

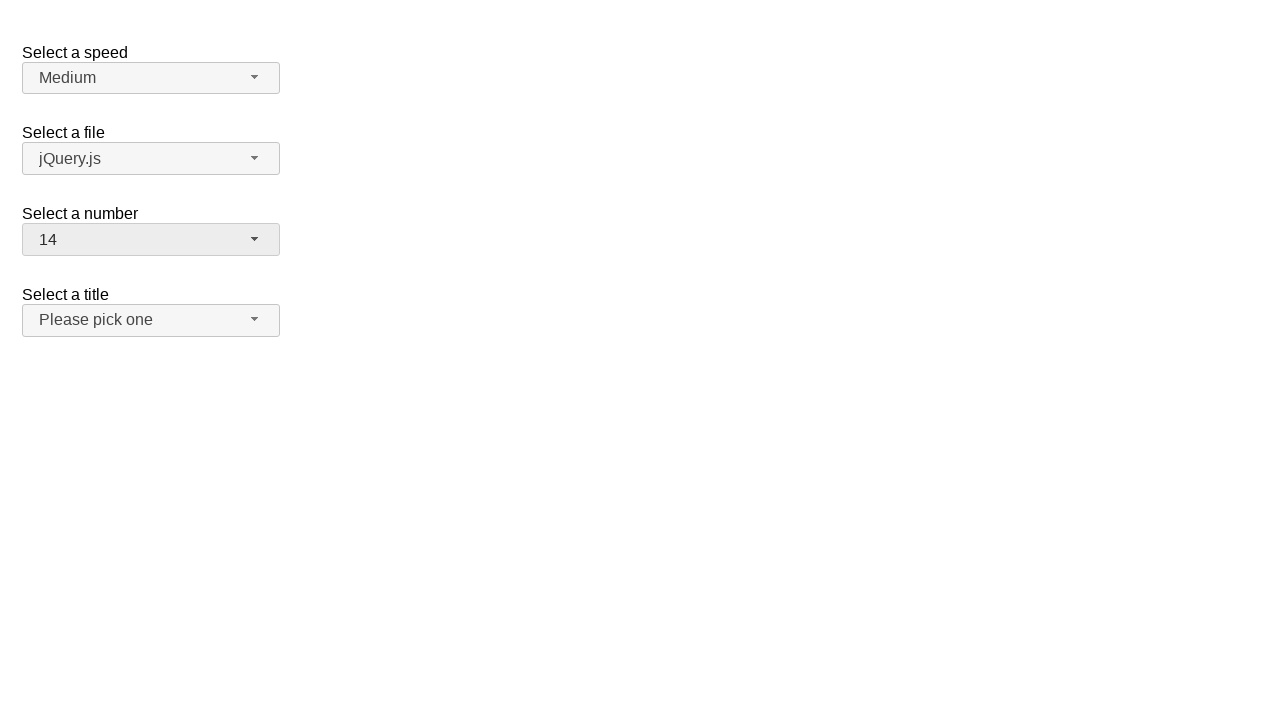